Navigates to the Browse Languages section, clicks on letter J, and verifies the page displays languages starting with J sorted by Language.

Starting URL: http://www.99-bottles-of-beer.net/

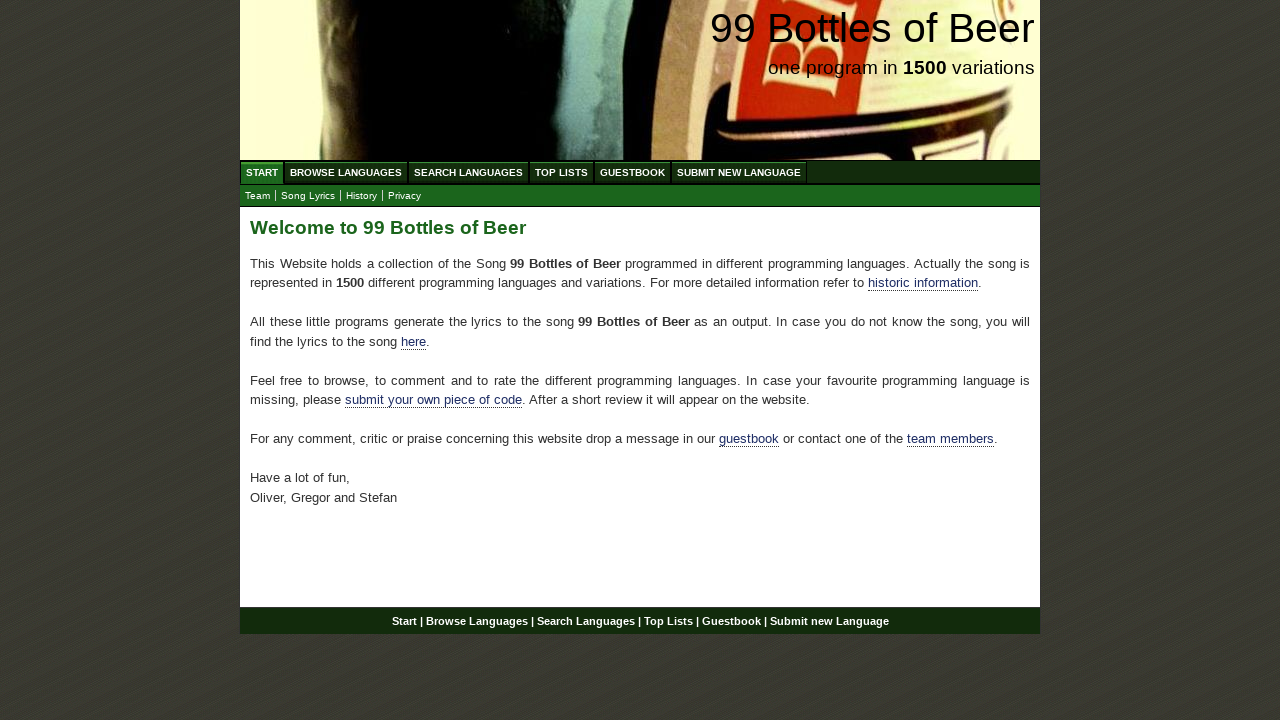

Clicked on 'Browse Languages' menu item at (346, 172) on xpath=//ul[@id='menu']//li/a[@href='/abc.html']
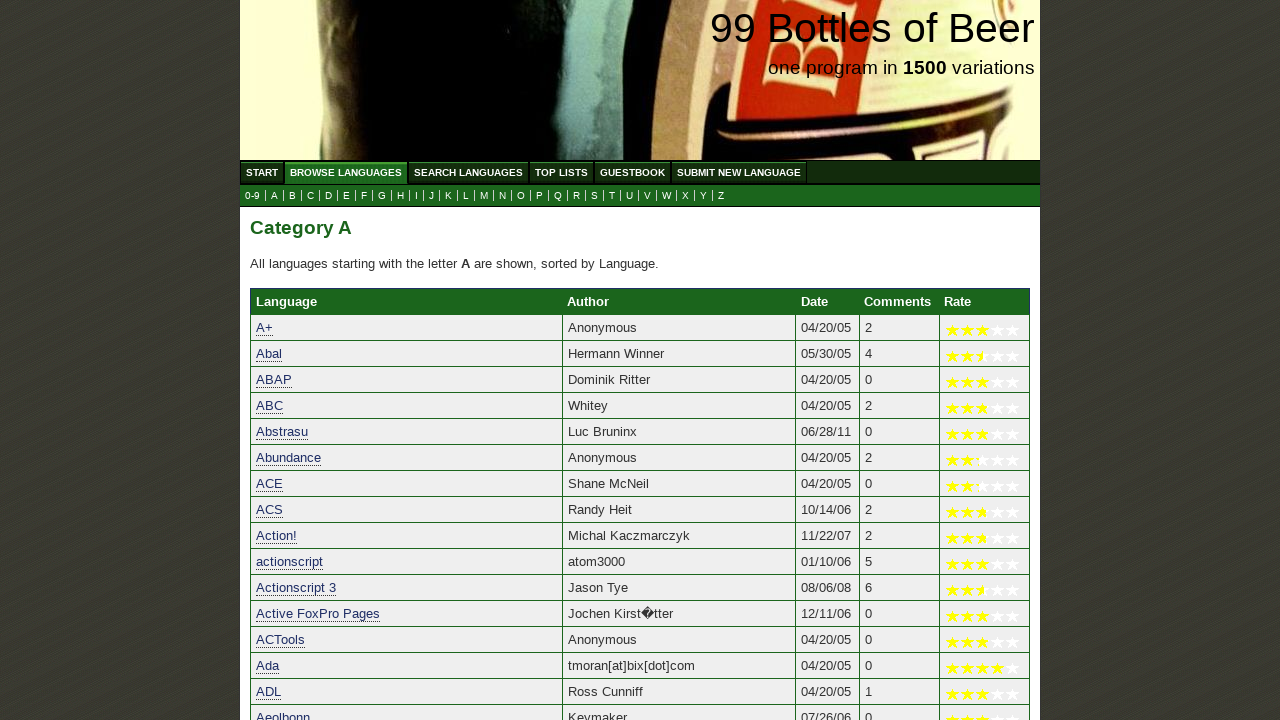

Clicked on letter J in submenu to view languages starting with J at (432, 196) on xpath=//ul[@id='submenu']//a[@href='j.html']
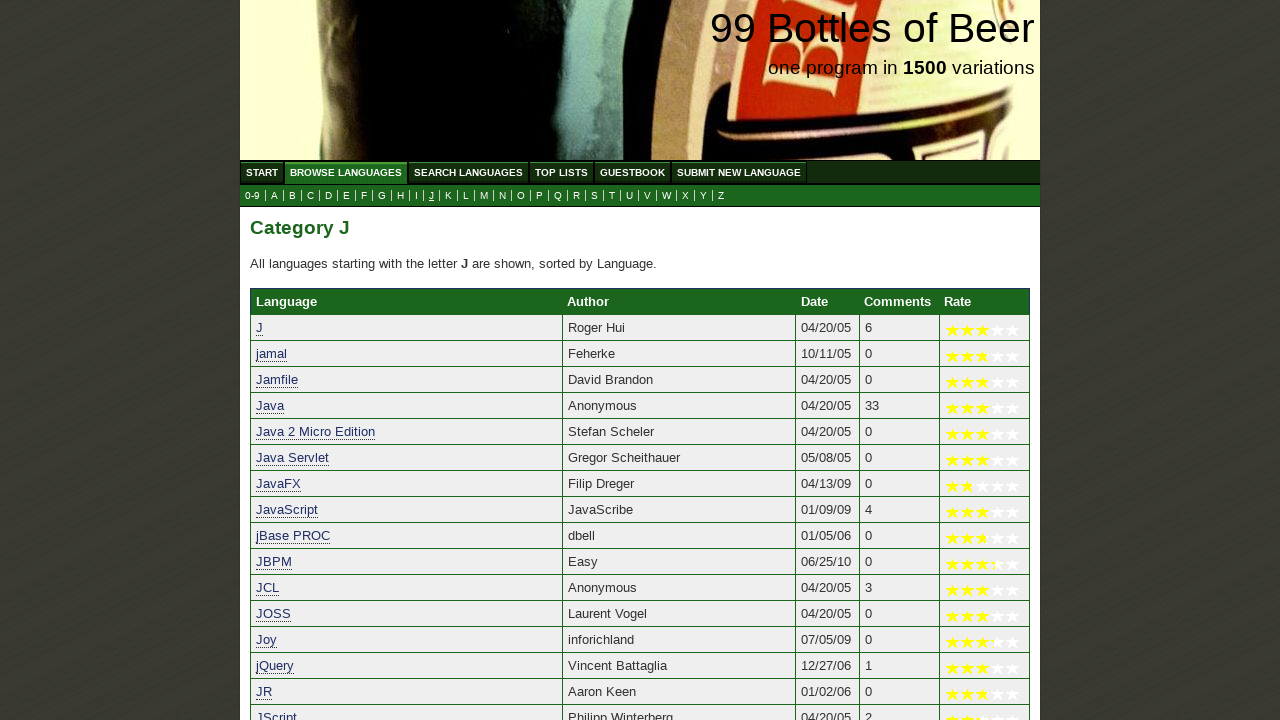

Verified page displays languages starting with J sorted by Language
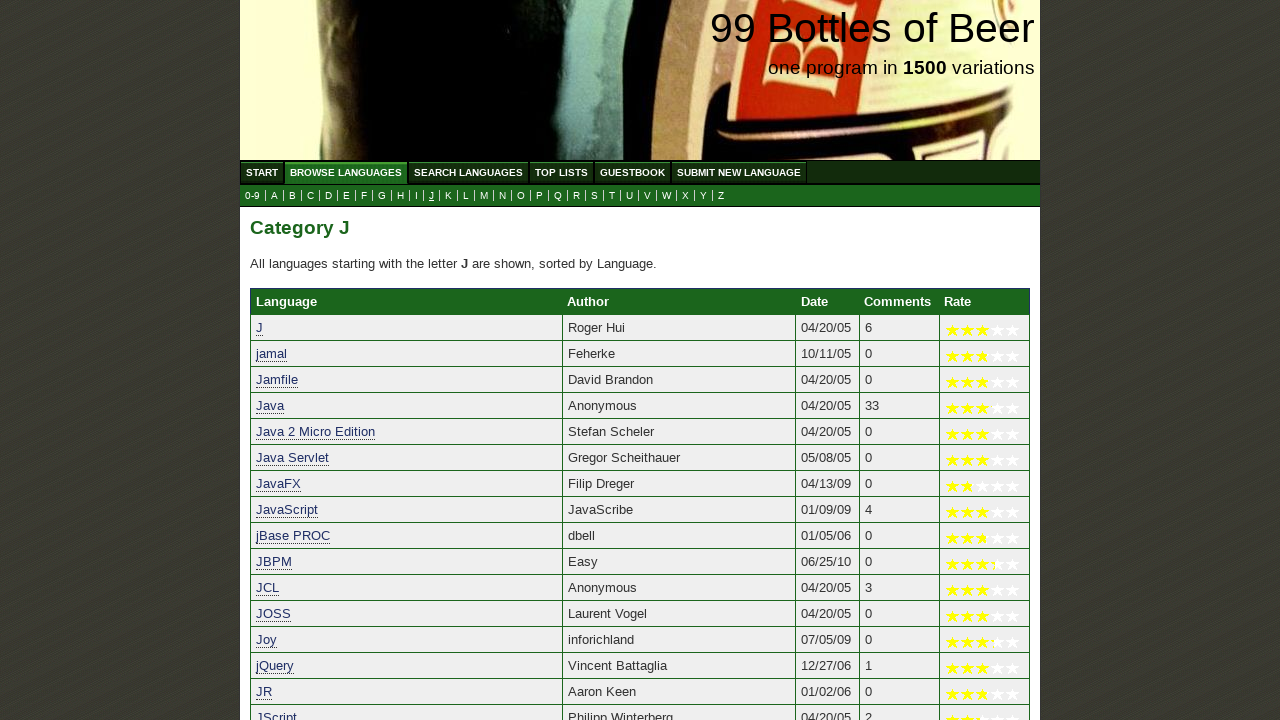

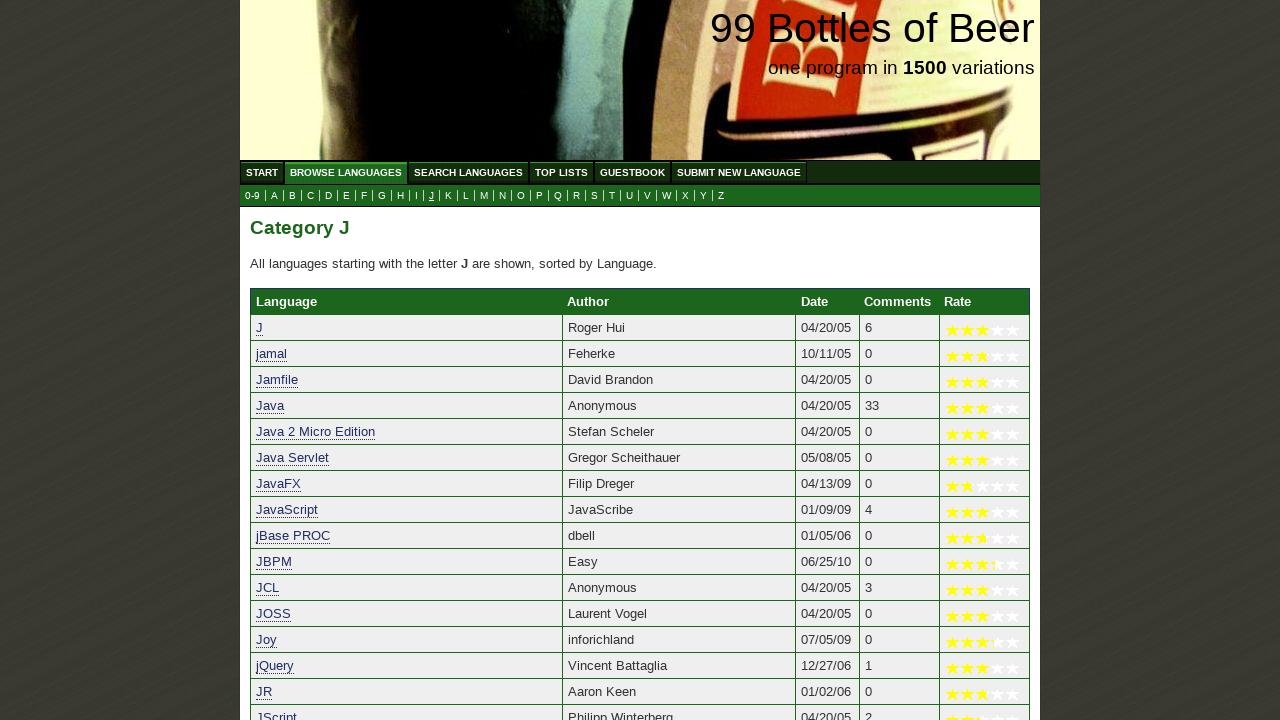